Tests form interaction by reading a custom attribute value from an element, calculating a mathematical result using logarithm and sine functions, filling in the answer, checking required checkboxes, and submitting the form.

Starting URL: http://suninjuly.github.io/get_attribute.html

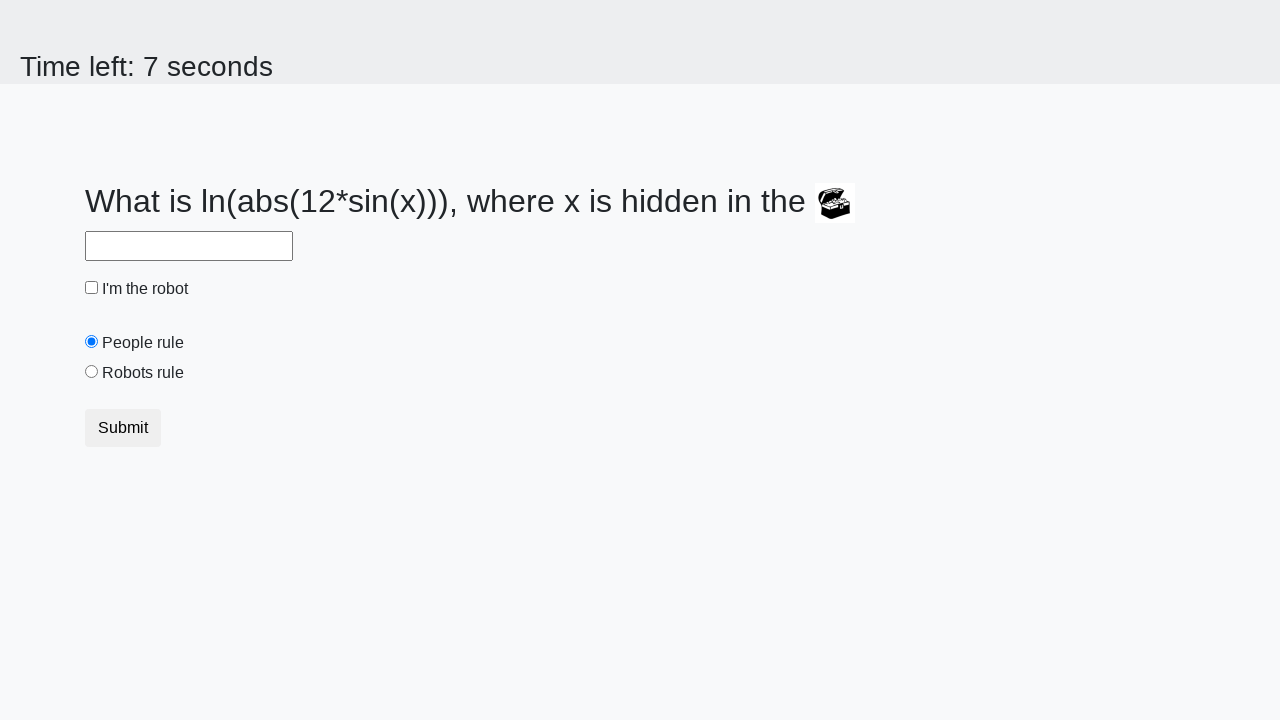

Read custom 'valuex' attribute from treasure element
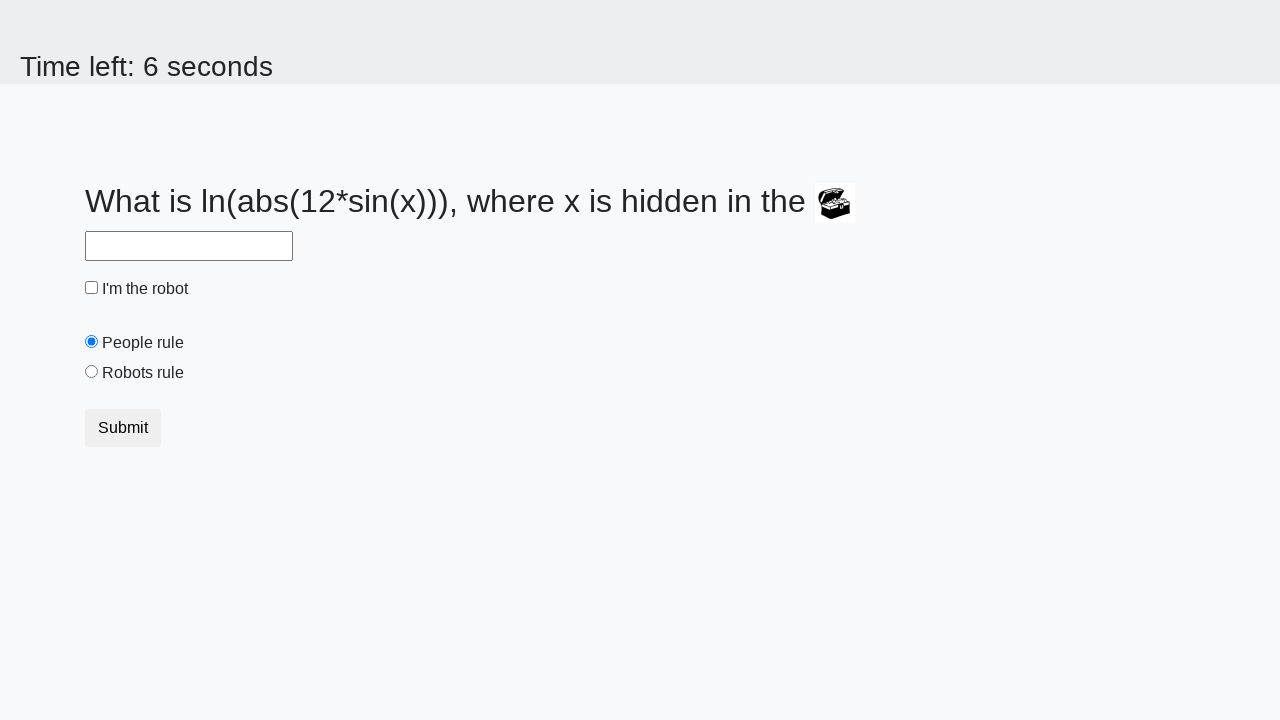

Calculated mathematical result using logarithm and sine functions
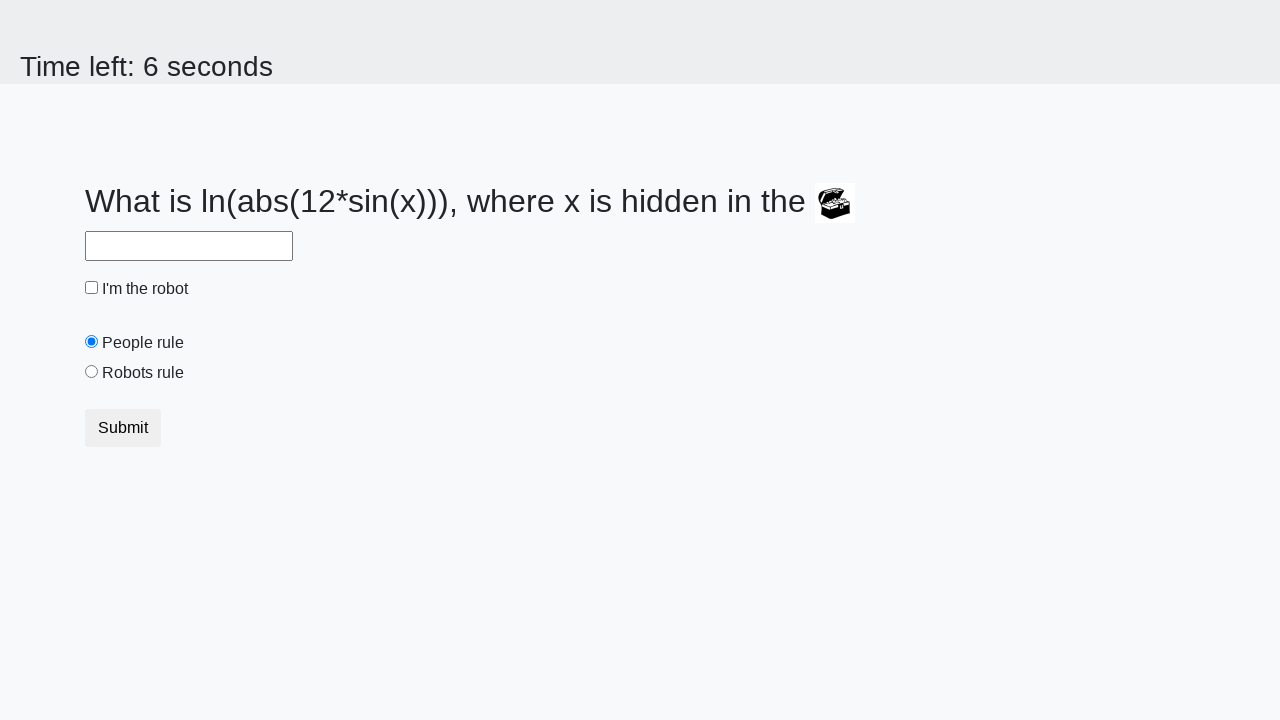

Filled in the calculated answer in the form field on #answer
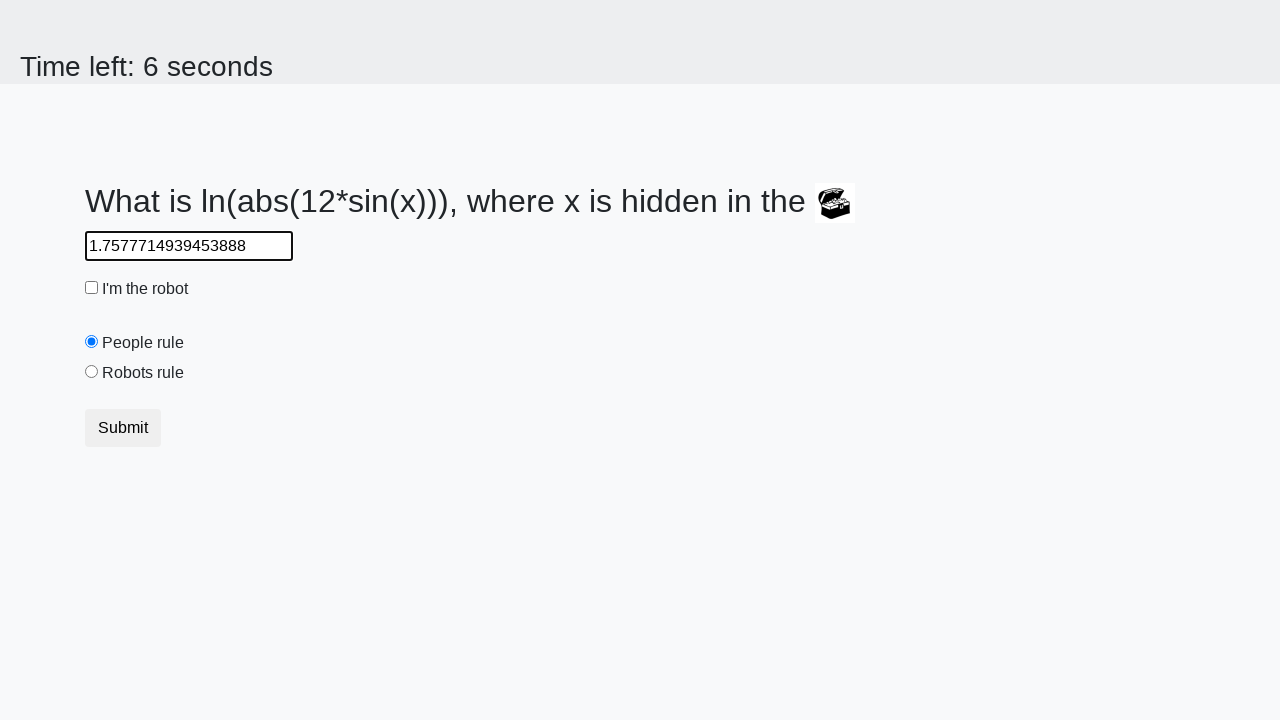

Checked the robot checkbox at (92, 288) on #robotCheckbox
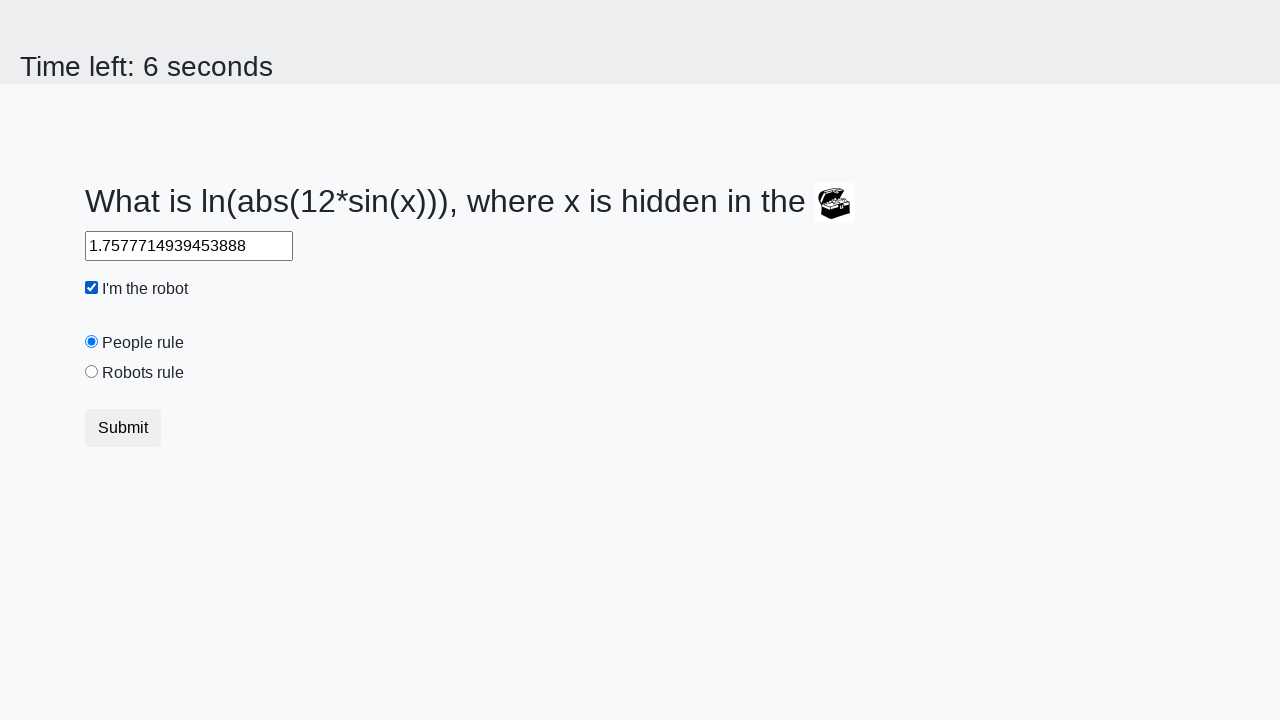

Checked the robots rule checkbox at (92, 372) on #robotsRule
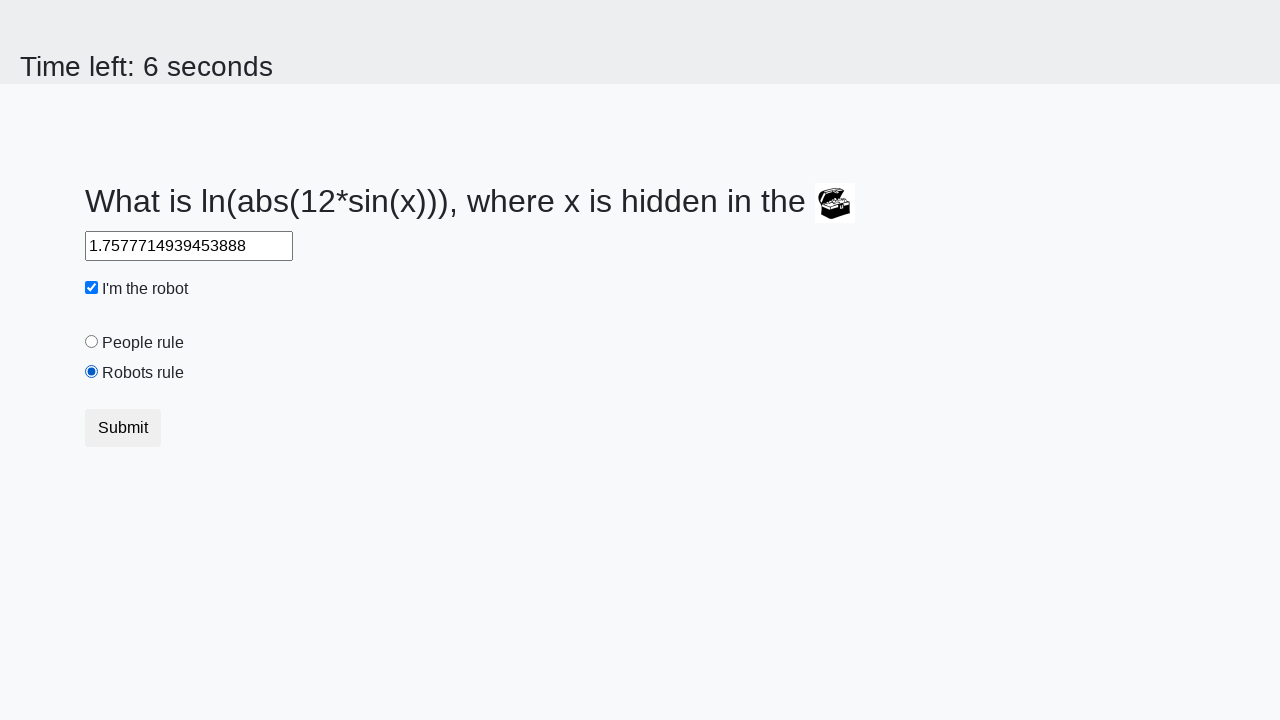

Clicked the submit button to submit the form at (123, 428) on .btn
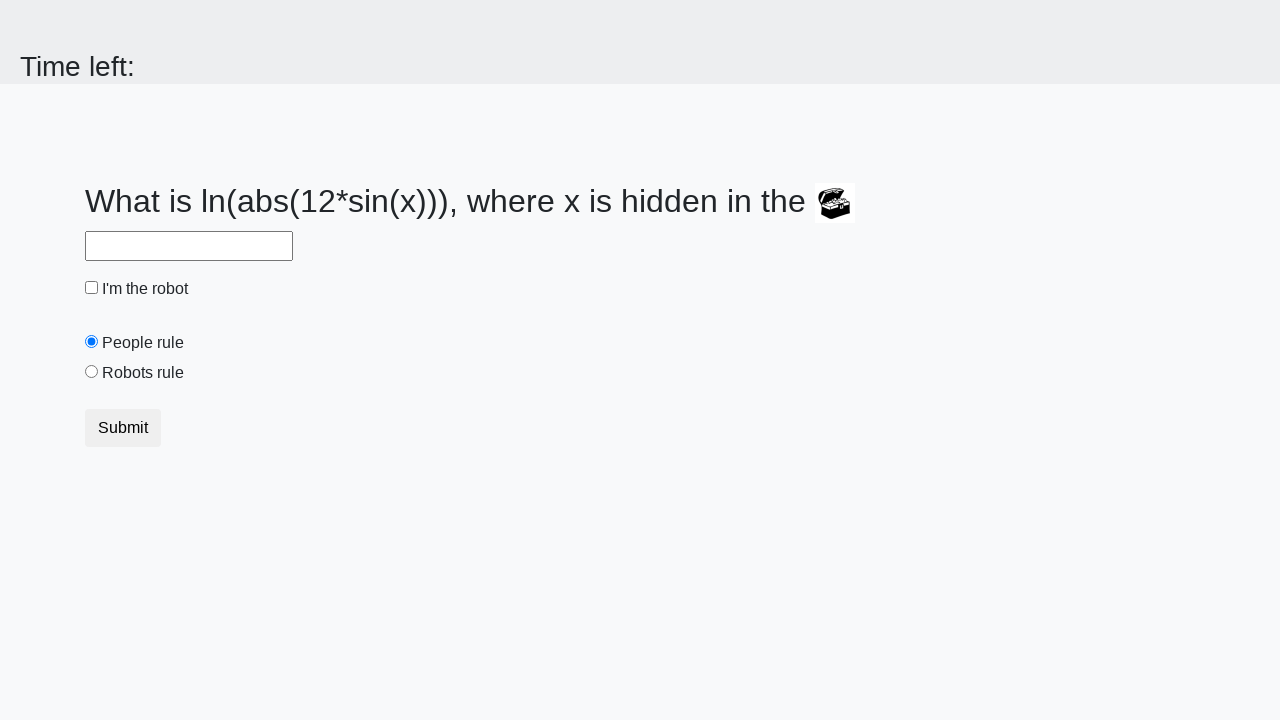

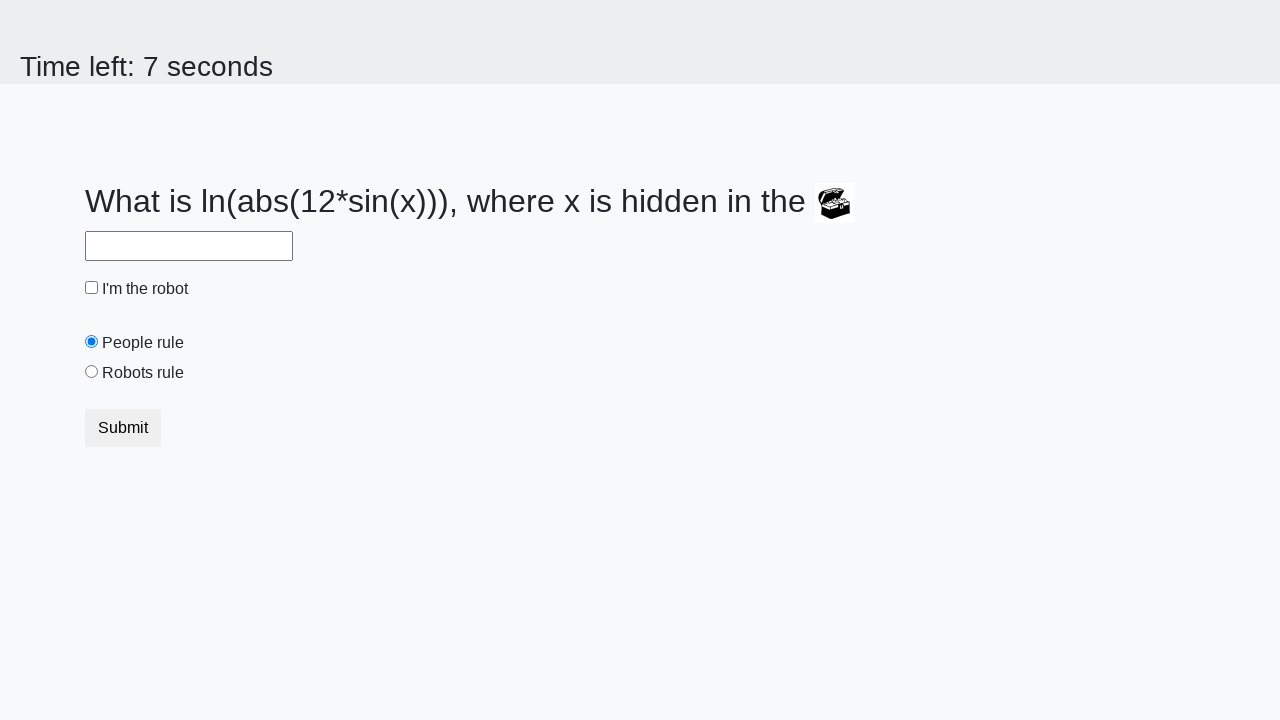